Tests flight booking process by selecting departure/destination cities, finding the lowest priced flight, and completing the booking form

Starting URL: https://blazedemo.com/

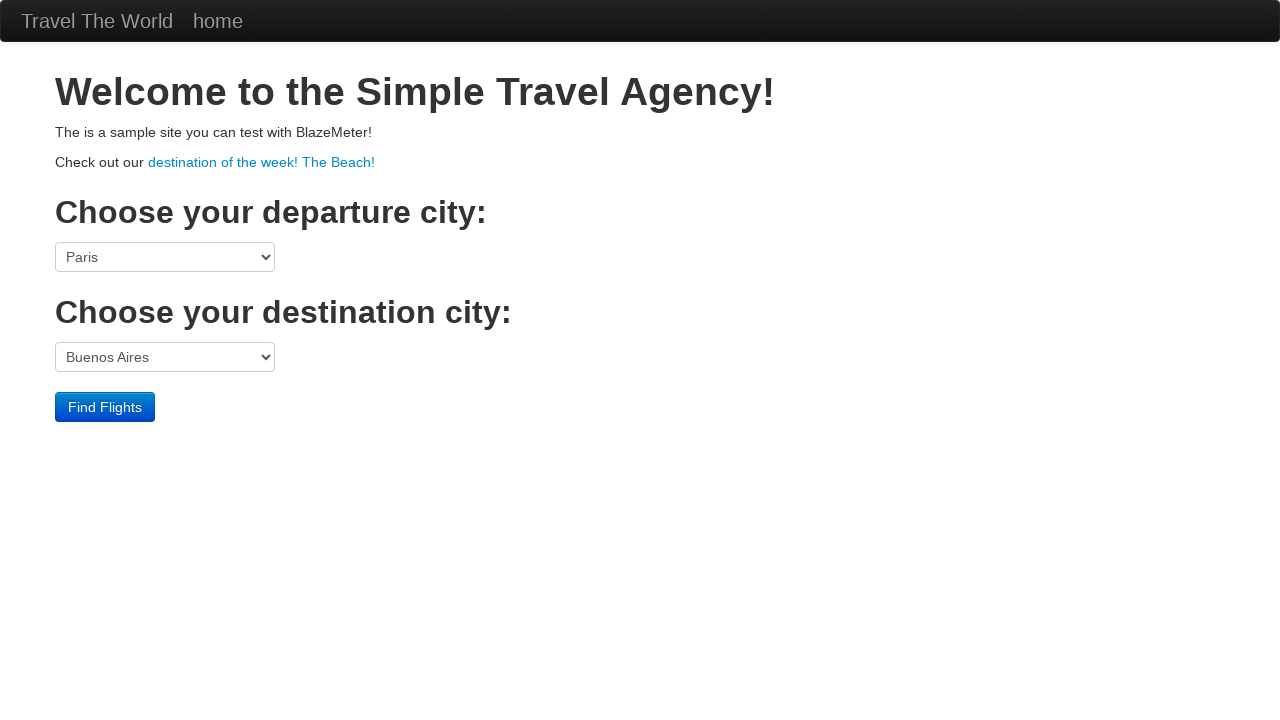

Selected Portland as departure city on select[name='fromPort']
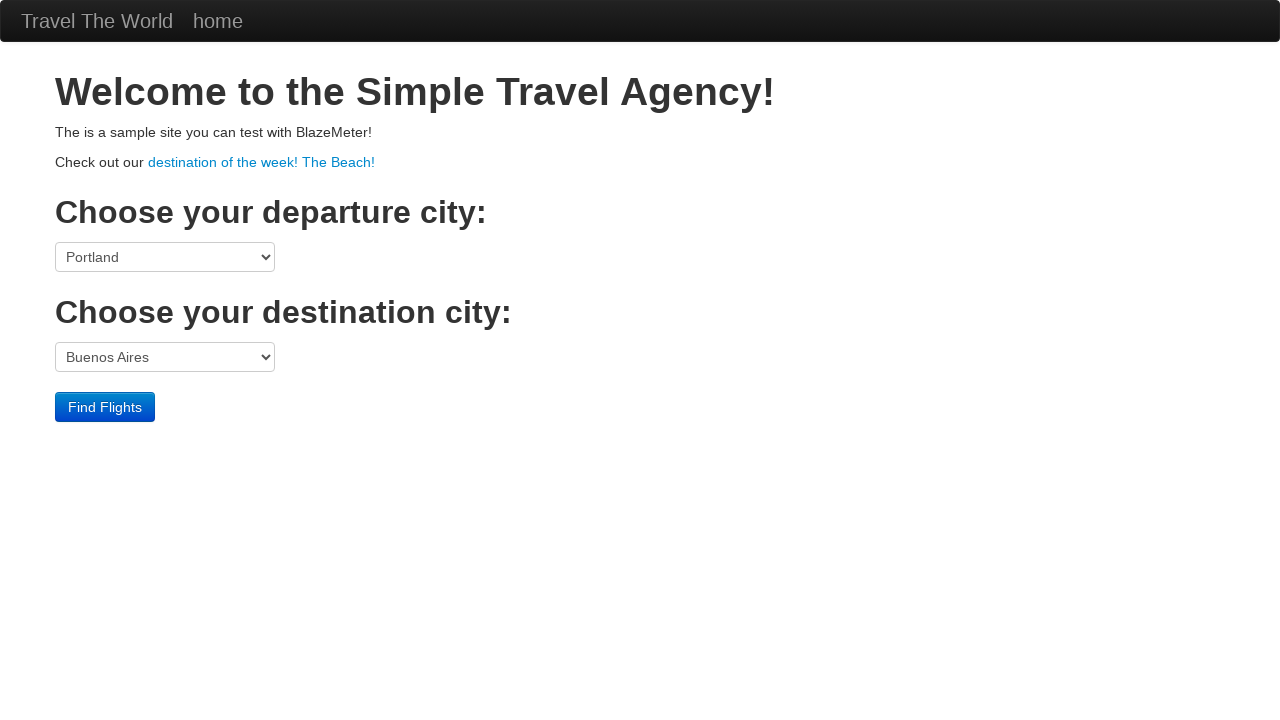

Selected Rome as destination city on select[name='toPort']
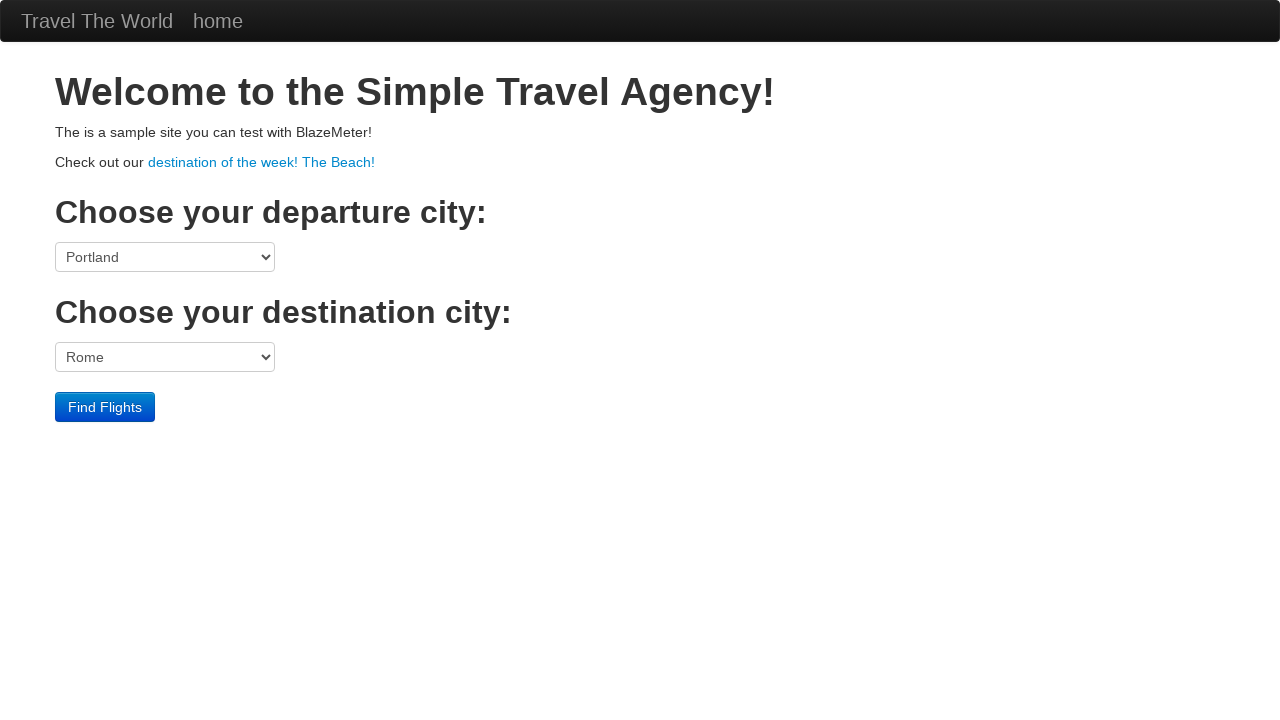

Clicked Find Flights button at (105, 407) on input[value='Find Flights']
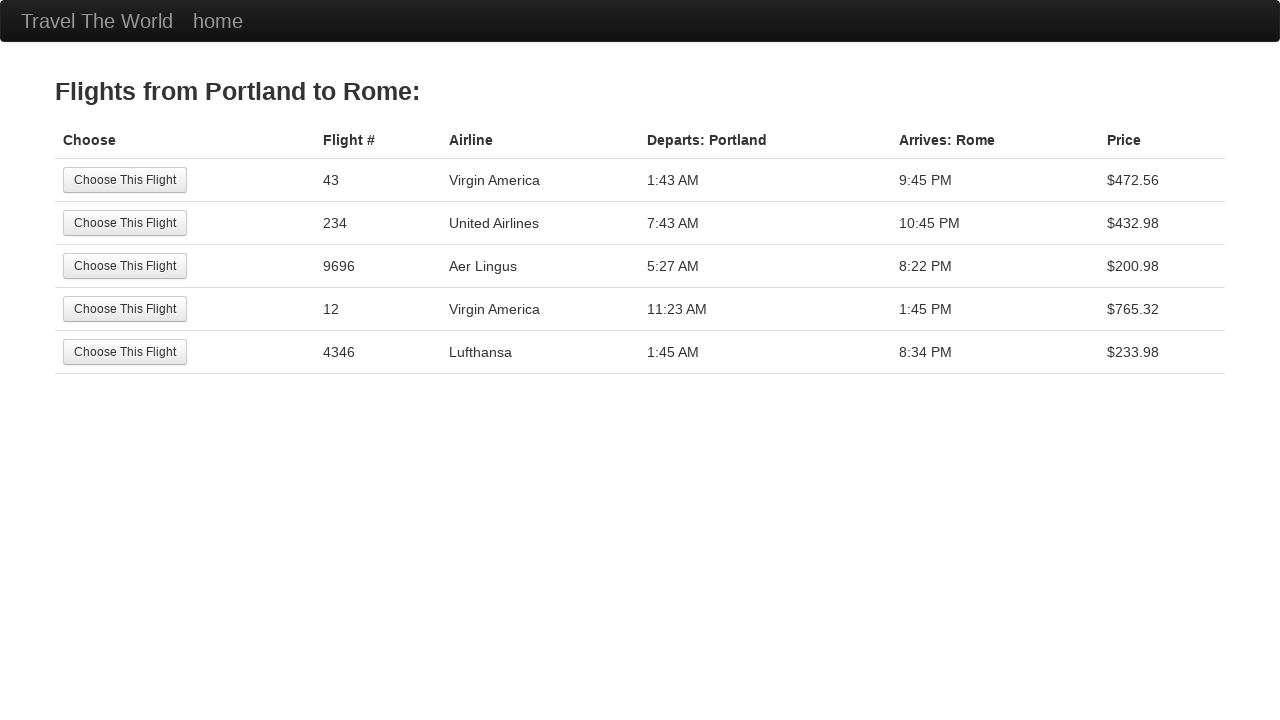

Flight results table loaded
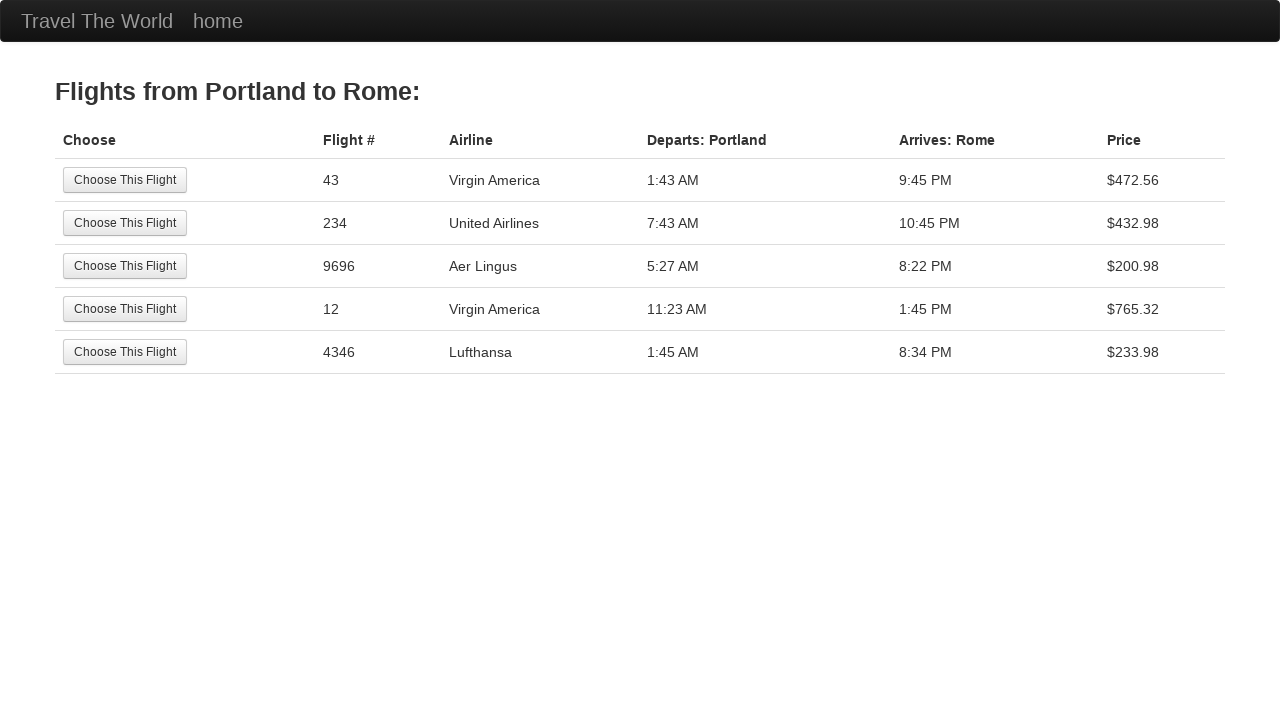

Identified lowest priced flight at row 3 with price $200.98
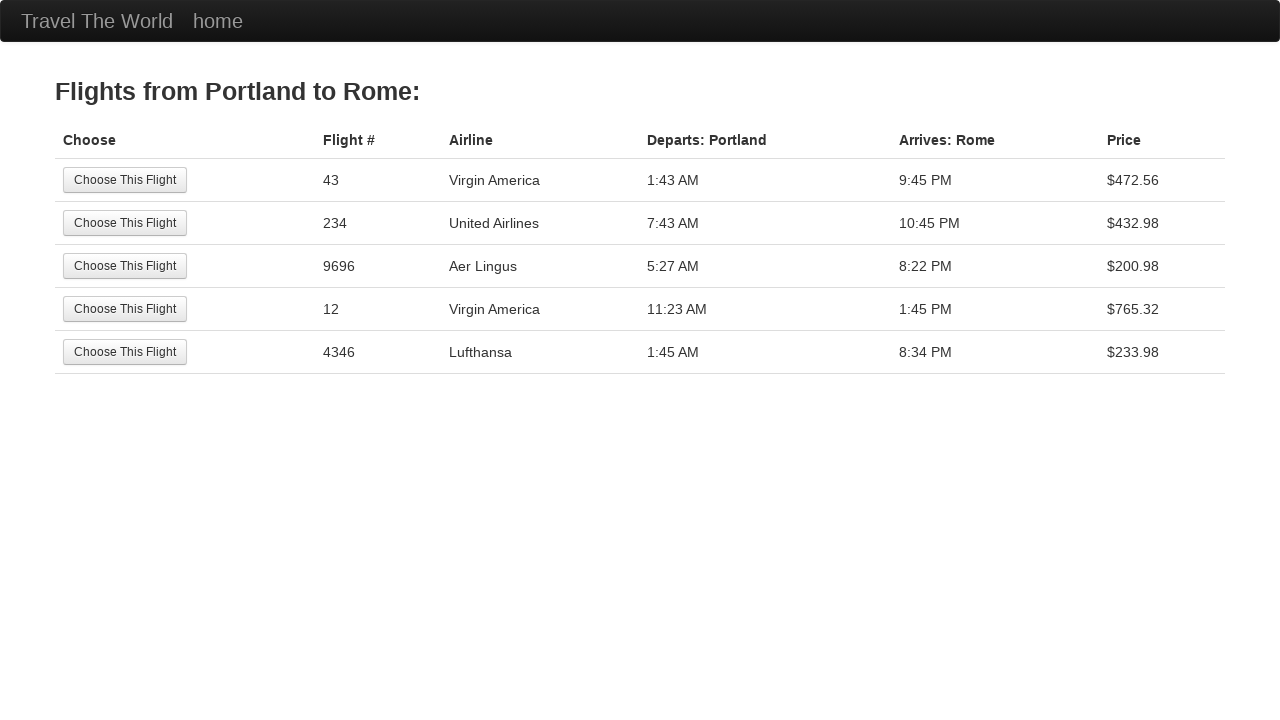

Clicked Choose This Flight button for lowest priced option at (125, 266) on //table[@class='table']//tbody//tr[3]//td[1]//input
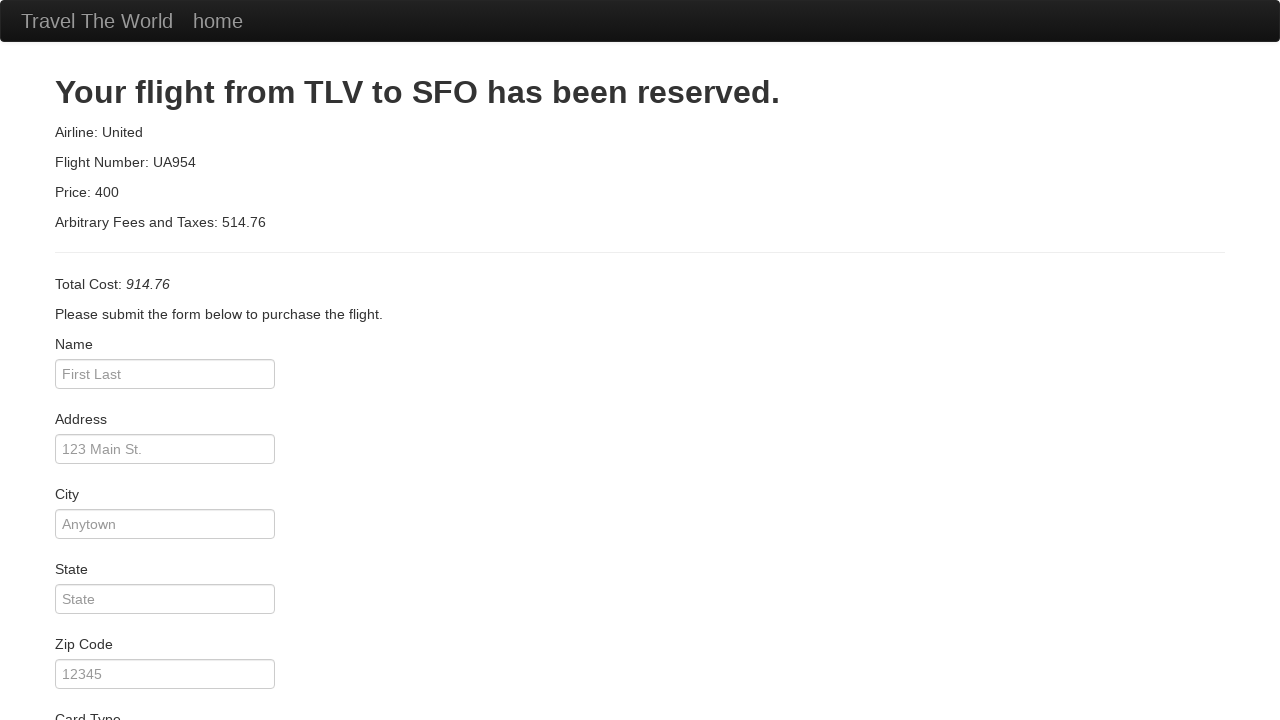

Filled passenger name as John Smith on input[name='inputName']
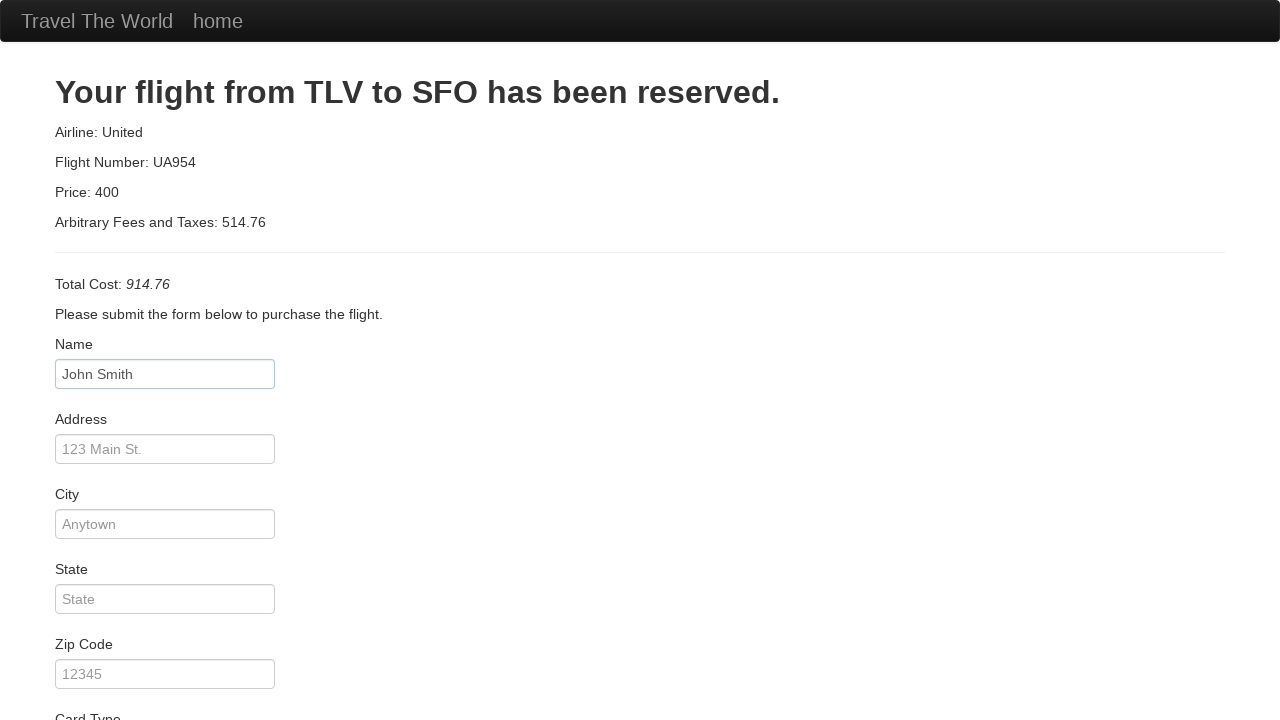

Filled address as 123 Main Street on input[name='address']
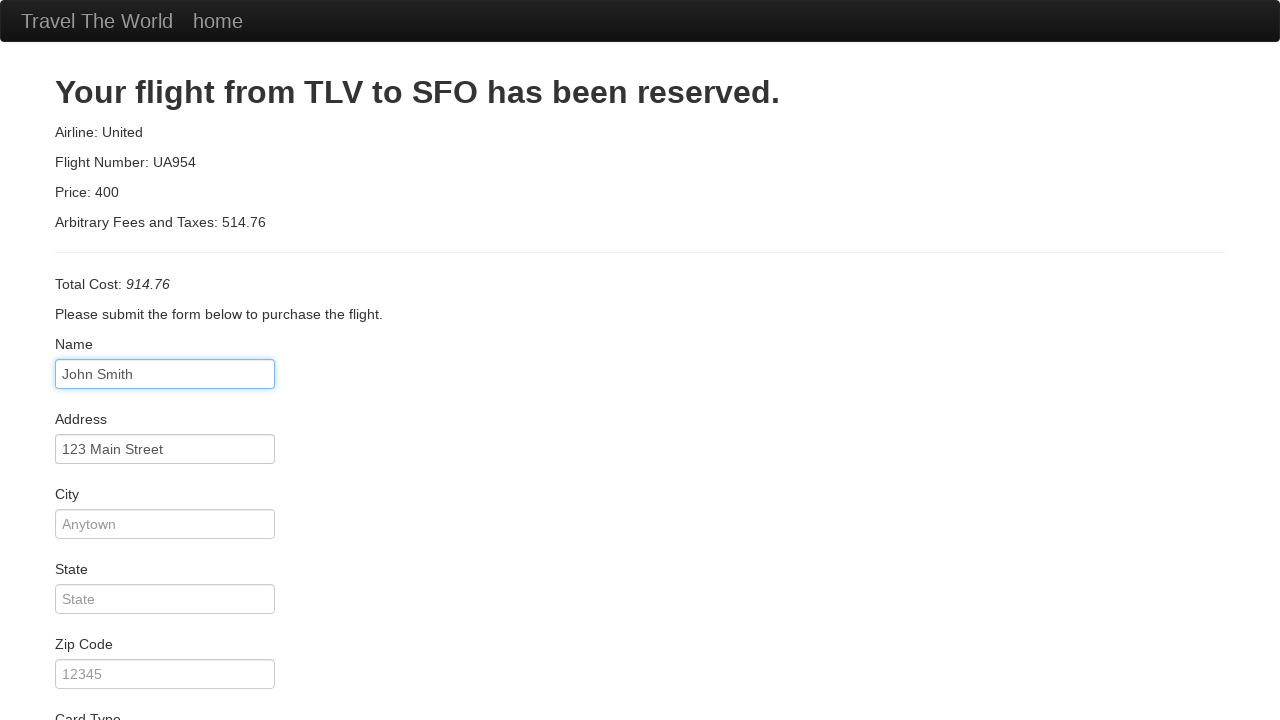

Filled city as San Francisco on input[name='city']
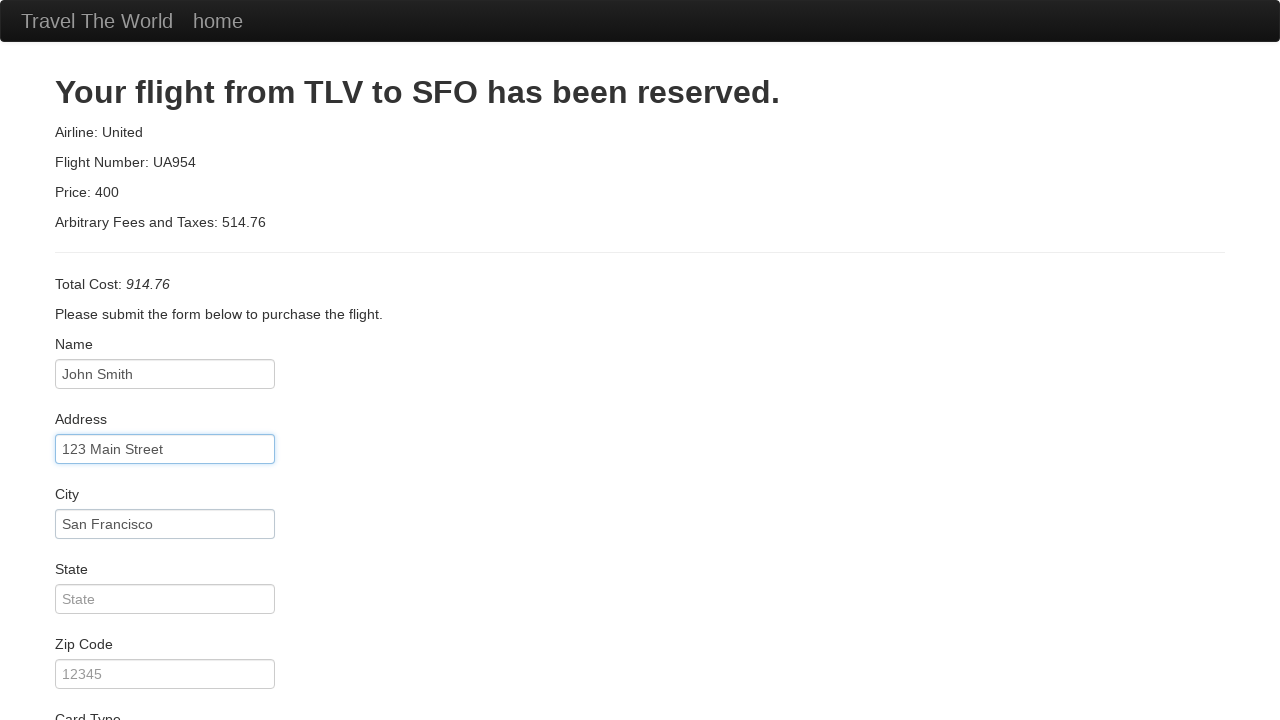

Filled state as California on input[name='state']
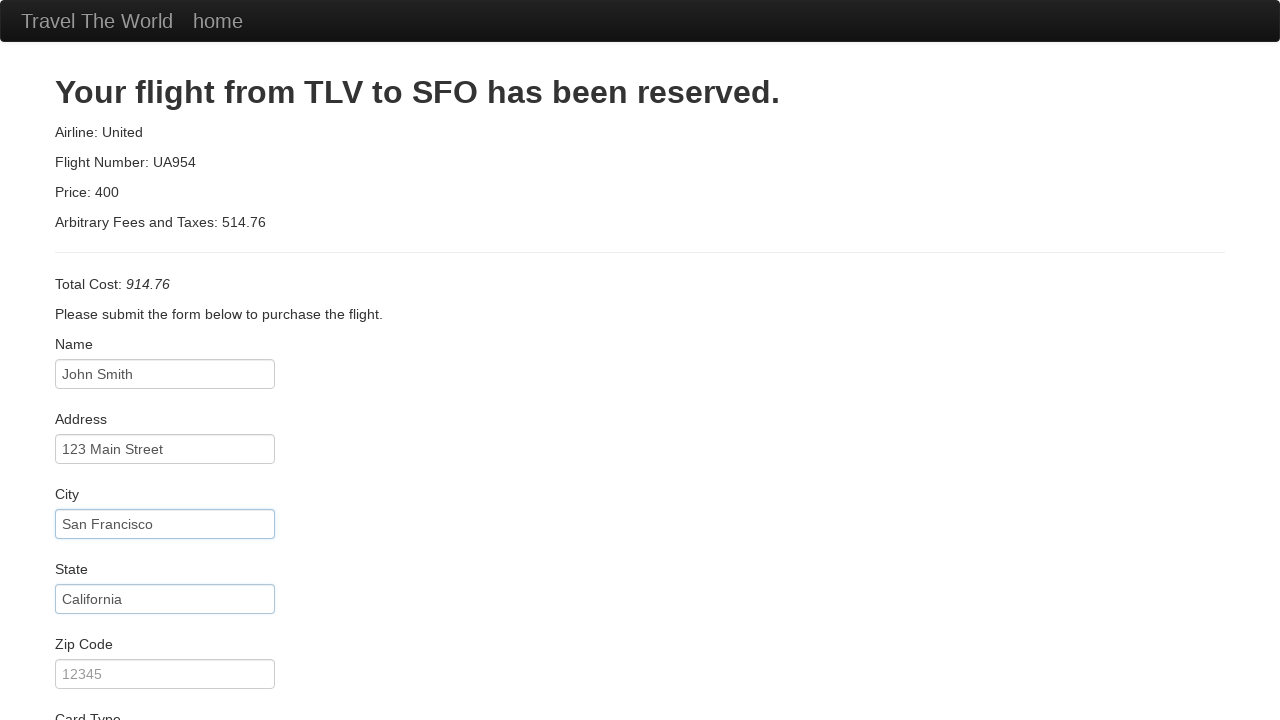

Filled zip code as 94102 on input[name='zipCode']
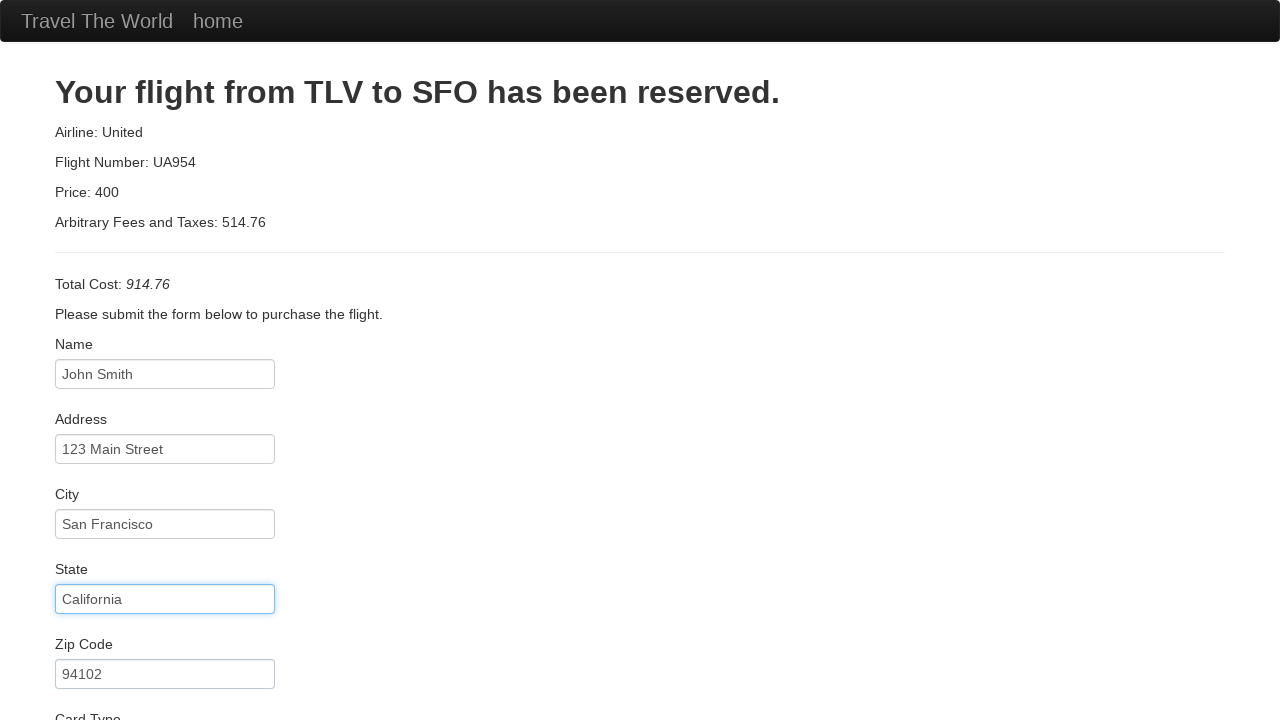

Selected American Express as card type on select[name='cardType']
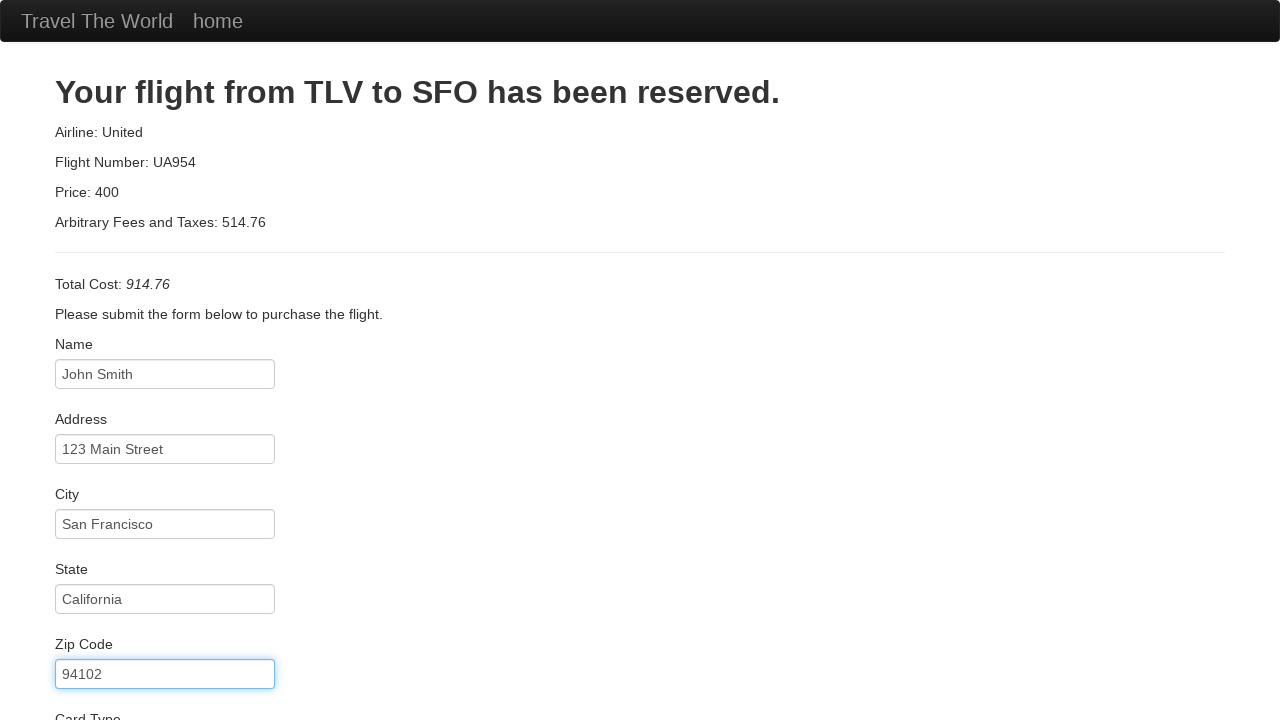

Filled credit card number on input[name='creditCardNumber']
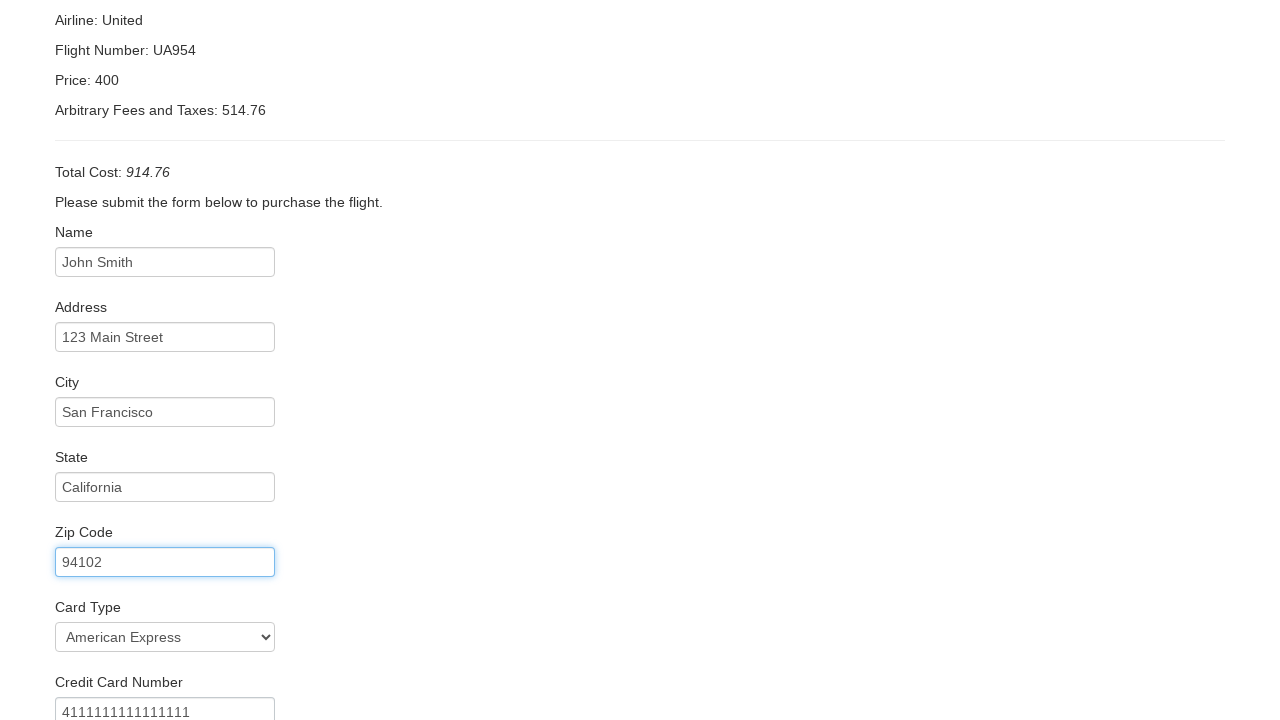

Filled credit card month as 12 on input[name='creditCardMonth']
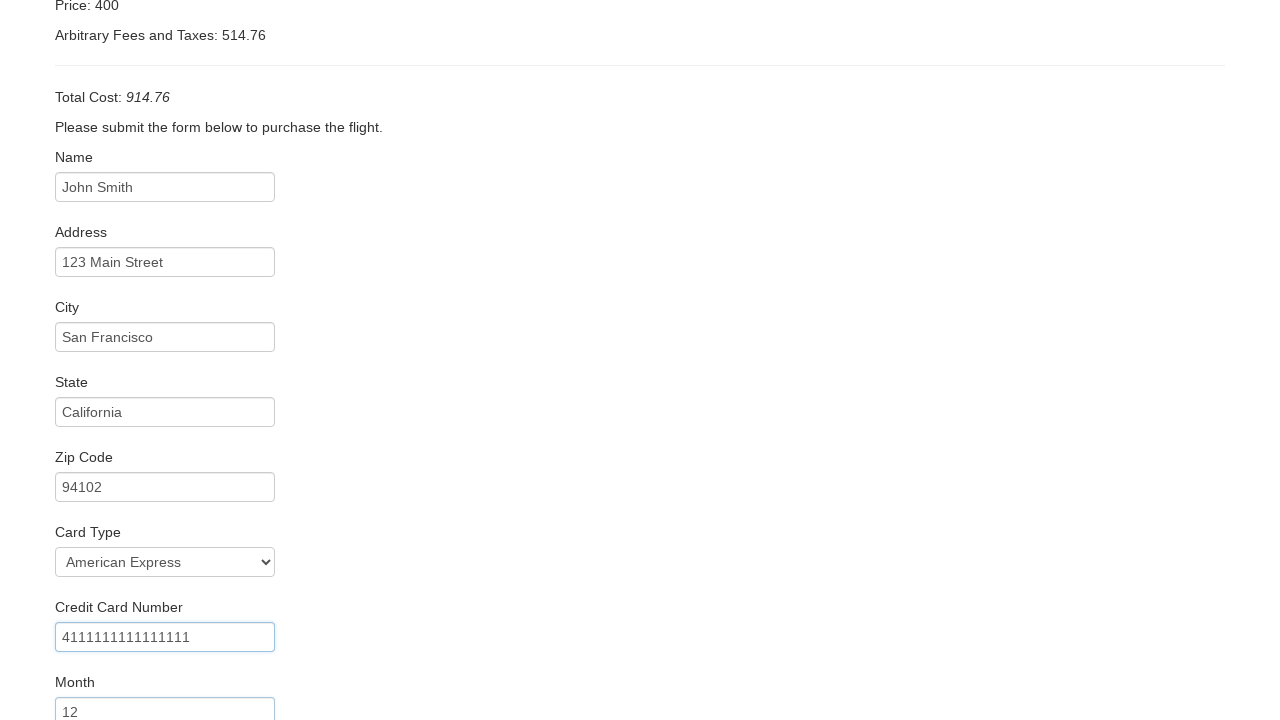

Filled credit card year as 2025 on input[name='creditCardYear']
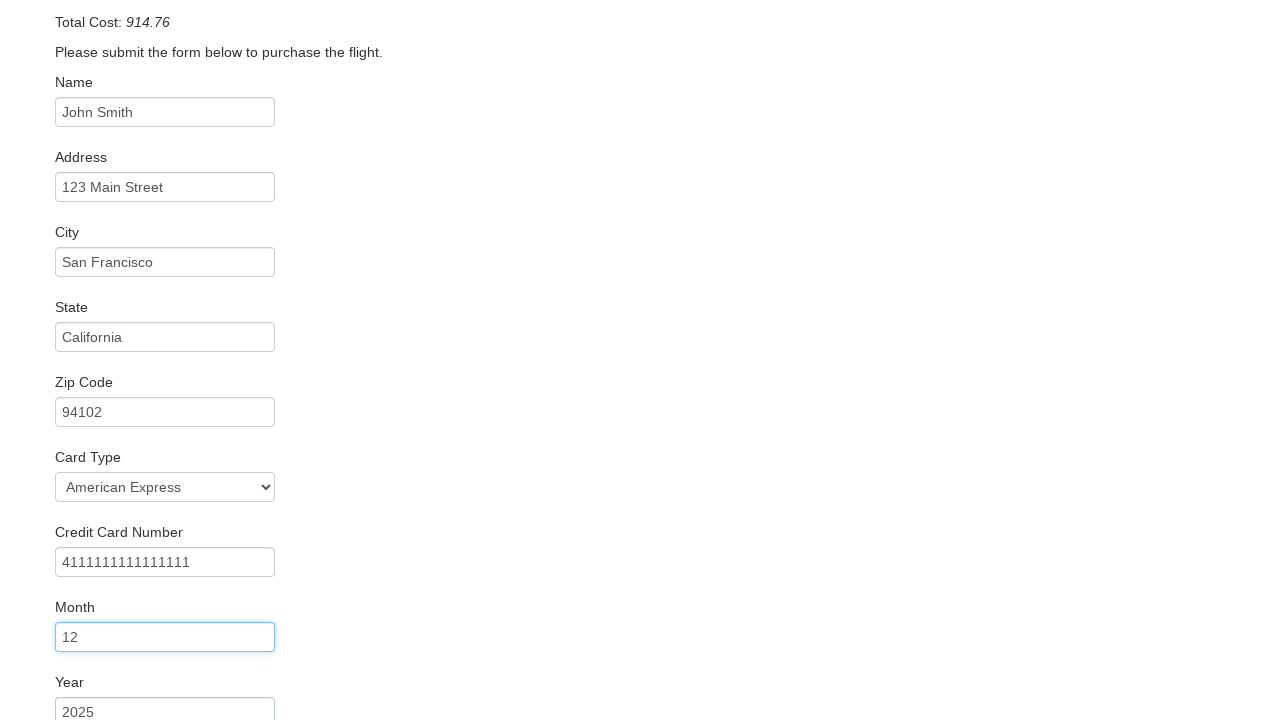

Filled name on card as John Smith on input[name='nameOnCard']
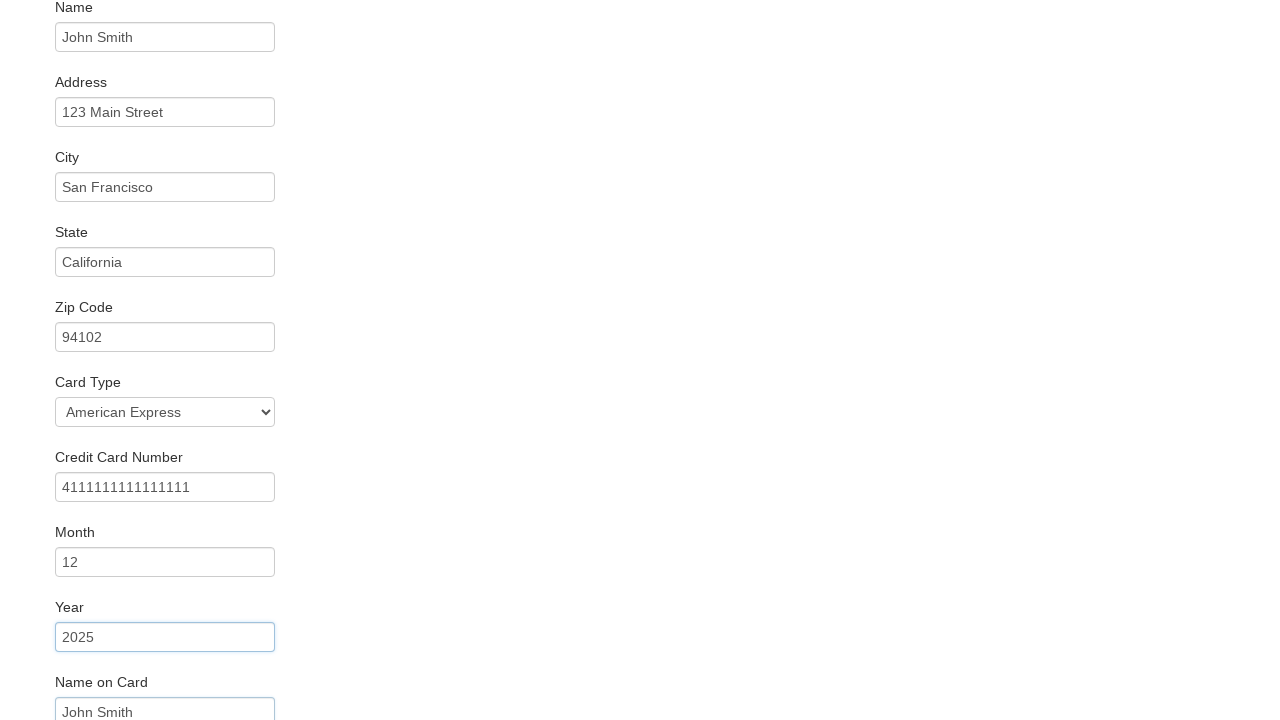

Checked Remember Me checkbox at (62, 656) on input[name='rememberMe']
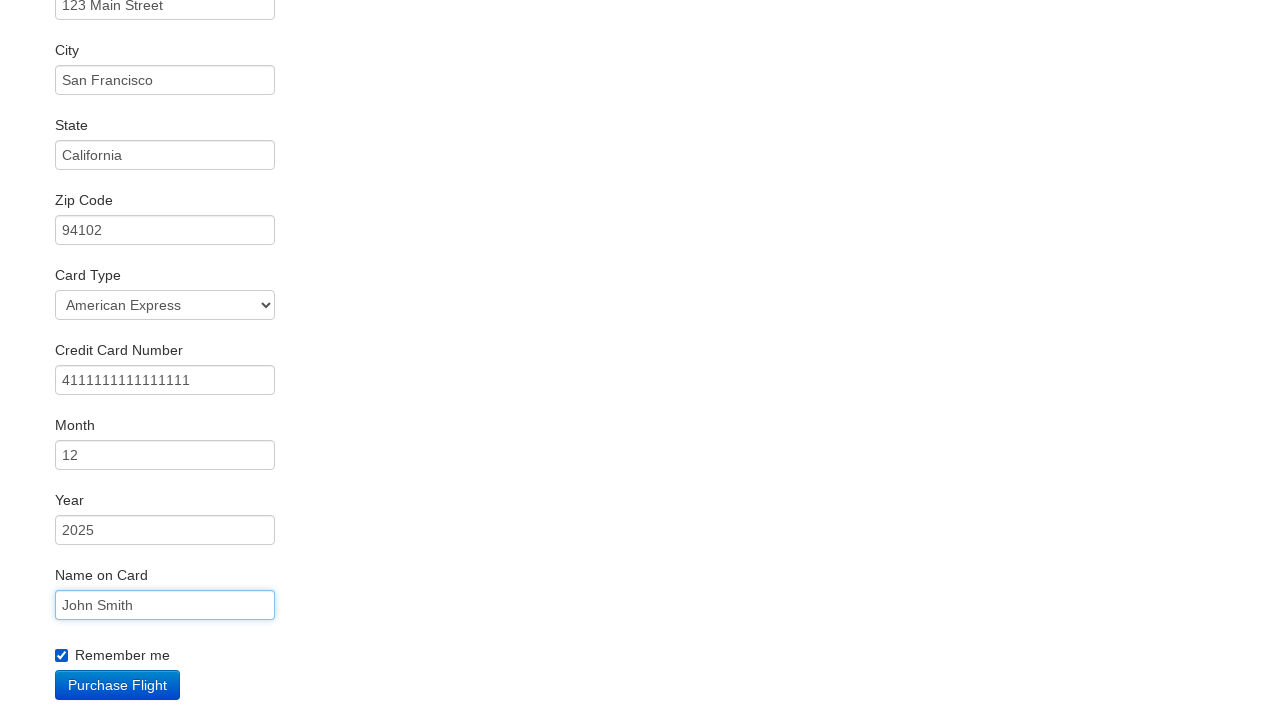

Clicked Submit button to complete booking at (118, 685) on input[type='submit']
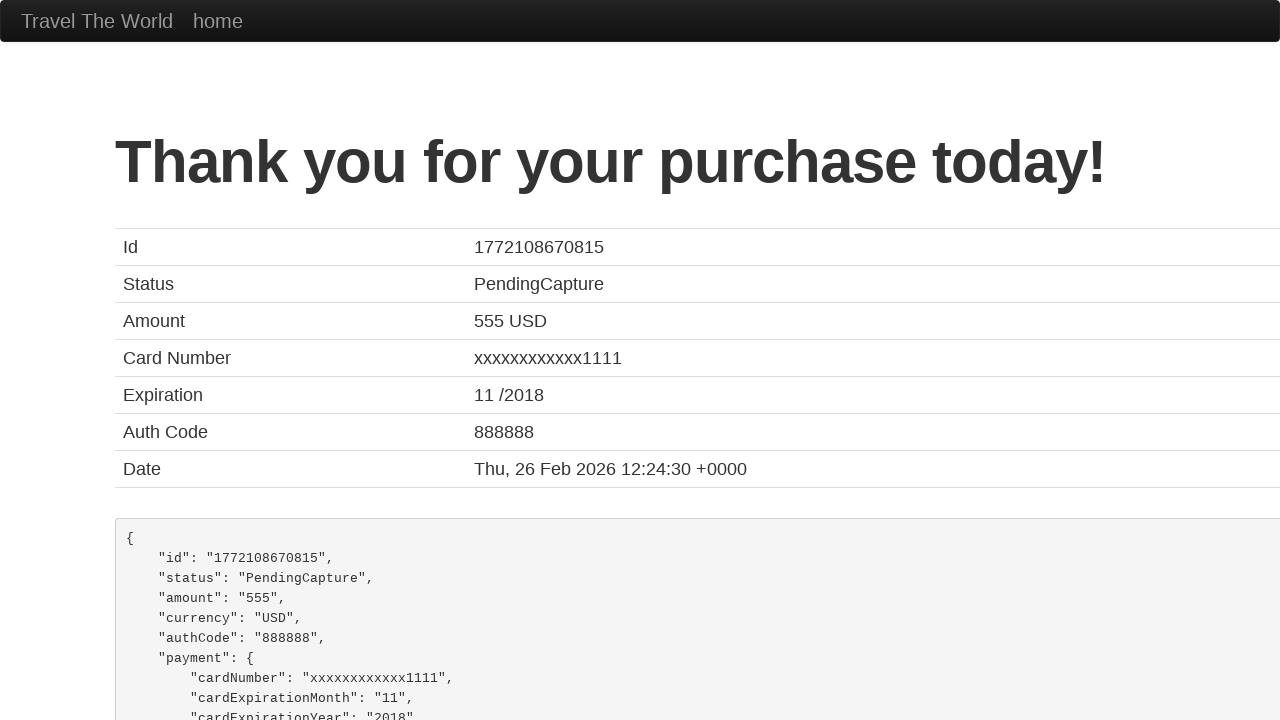

Booking confirmation page loaded successfully
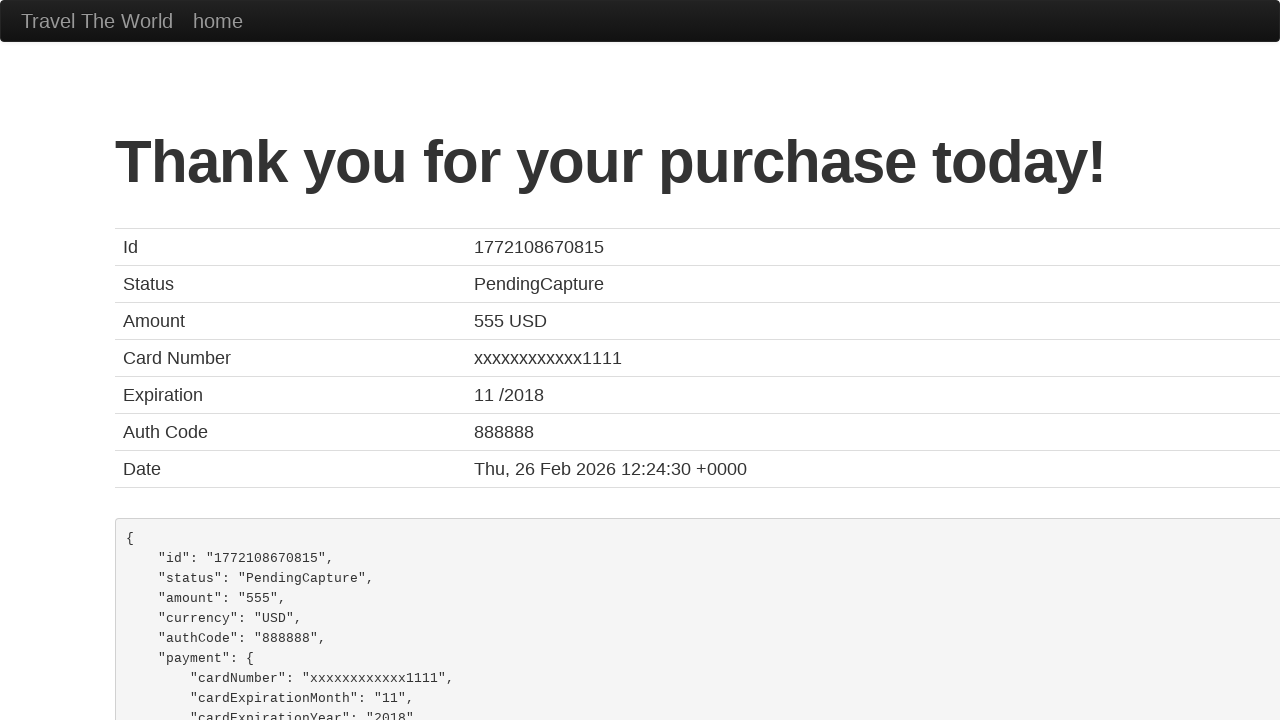

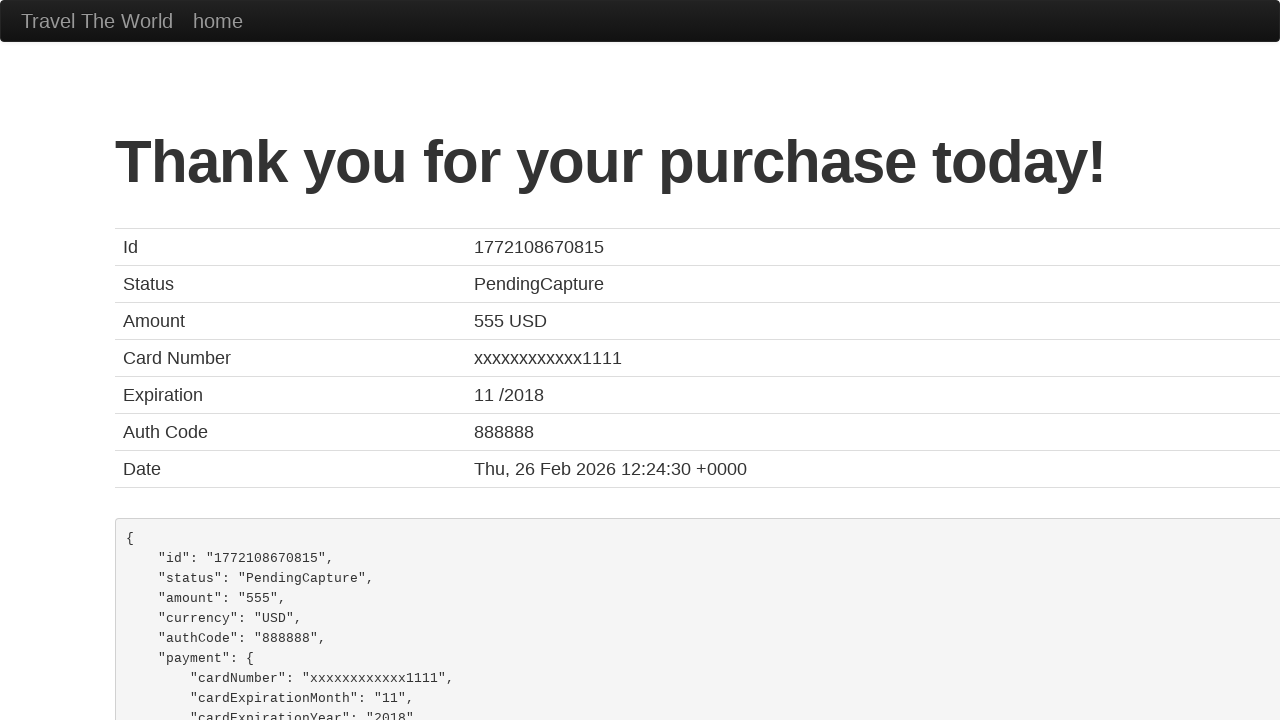